Tests applying an invalid promo code to a cart item and verifies the error message "Invalid promo code" is displayed

Starting URL: https://shopdemo.e-junkie.com/

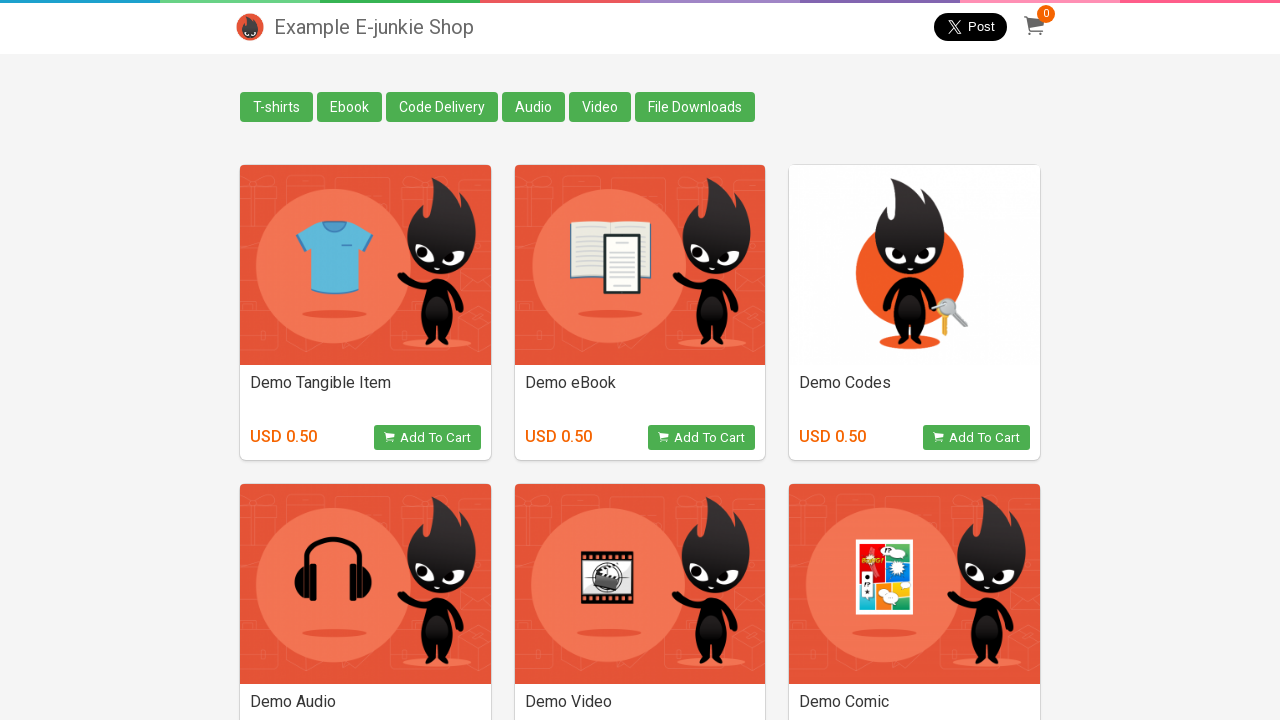

Clicked on eBook category at (350, 107) on xpath=/html/body/div[2]/div/div/a[2]
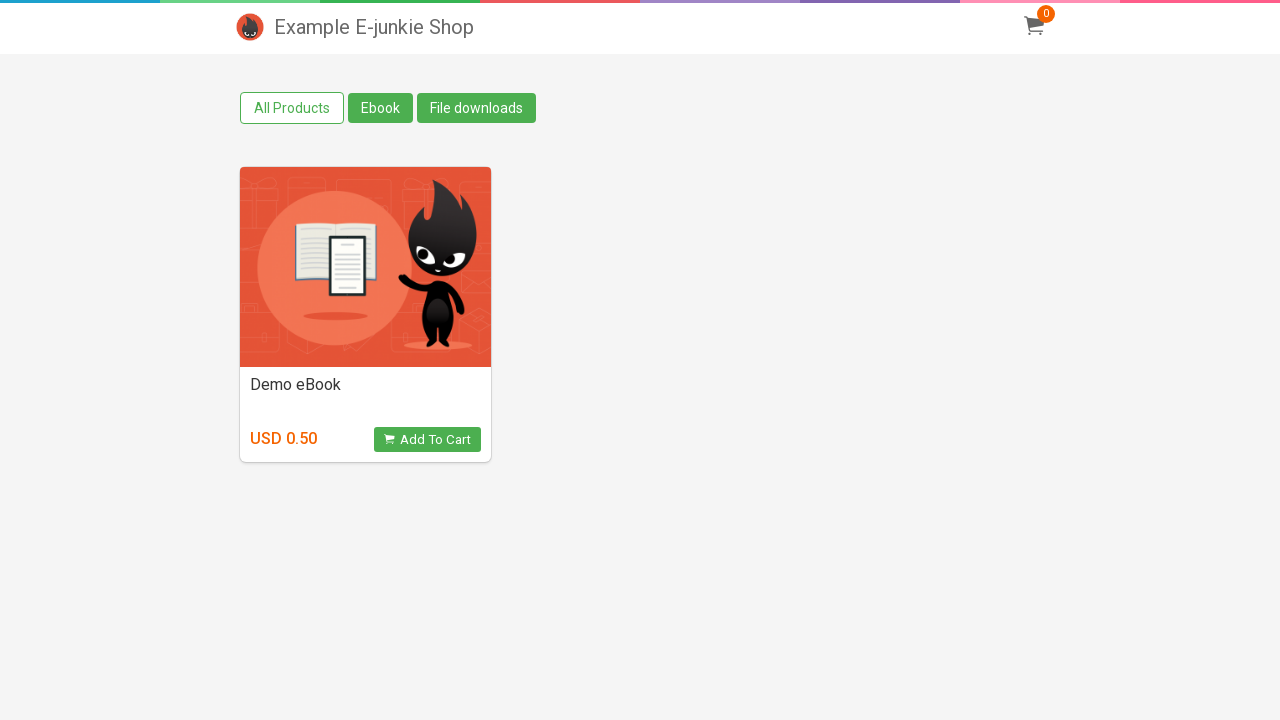

Waited 1 second for eBook category to load
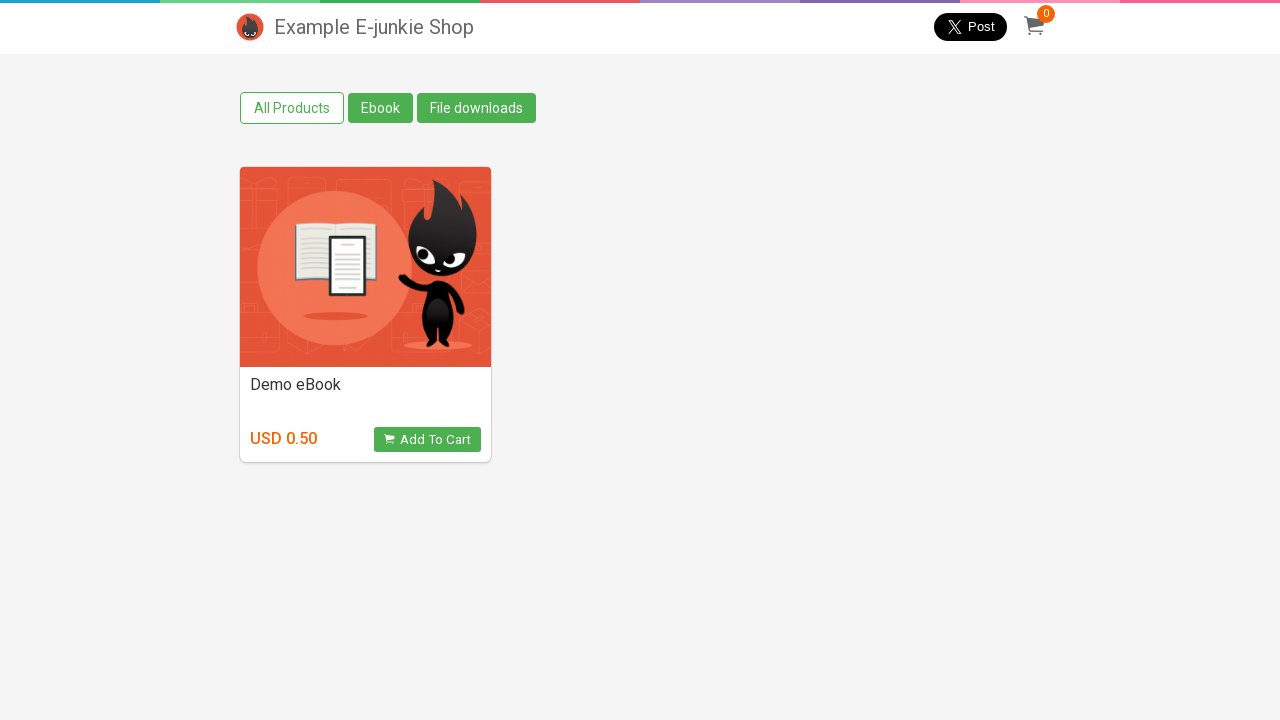

Clicked Add to Cart button on first product at (427, 440) on xpath=//*[@id='products']/div[1]/div/div/a/div/div[2]/button
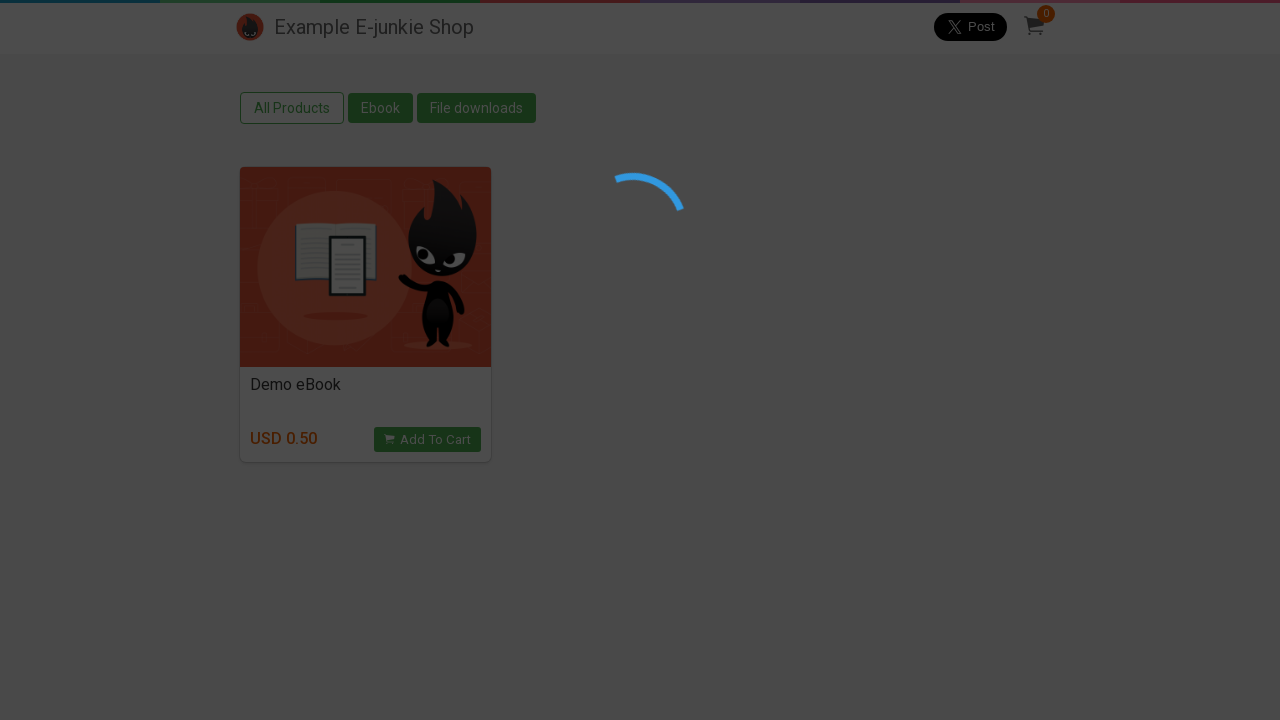

Waited 1 second for product to be added to cart
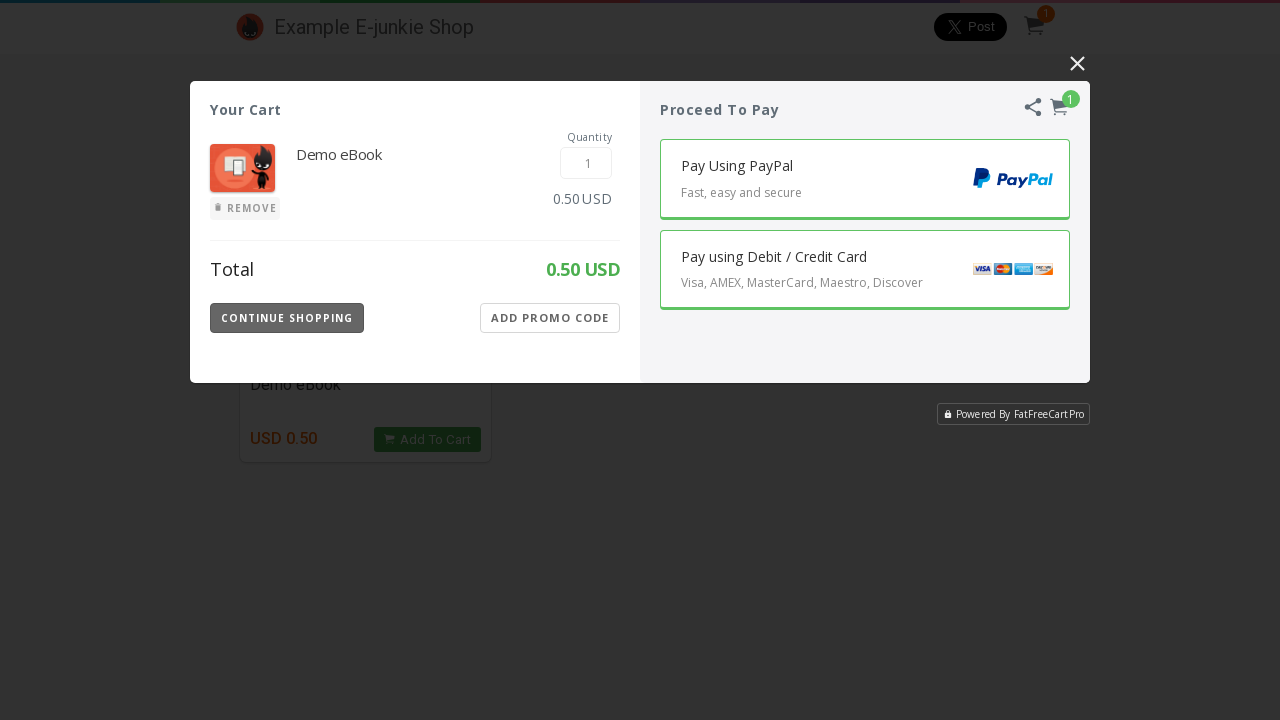

Switched to cart overlay iframe
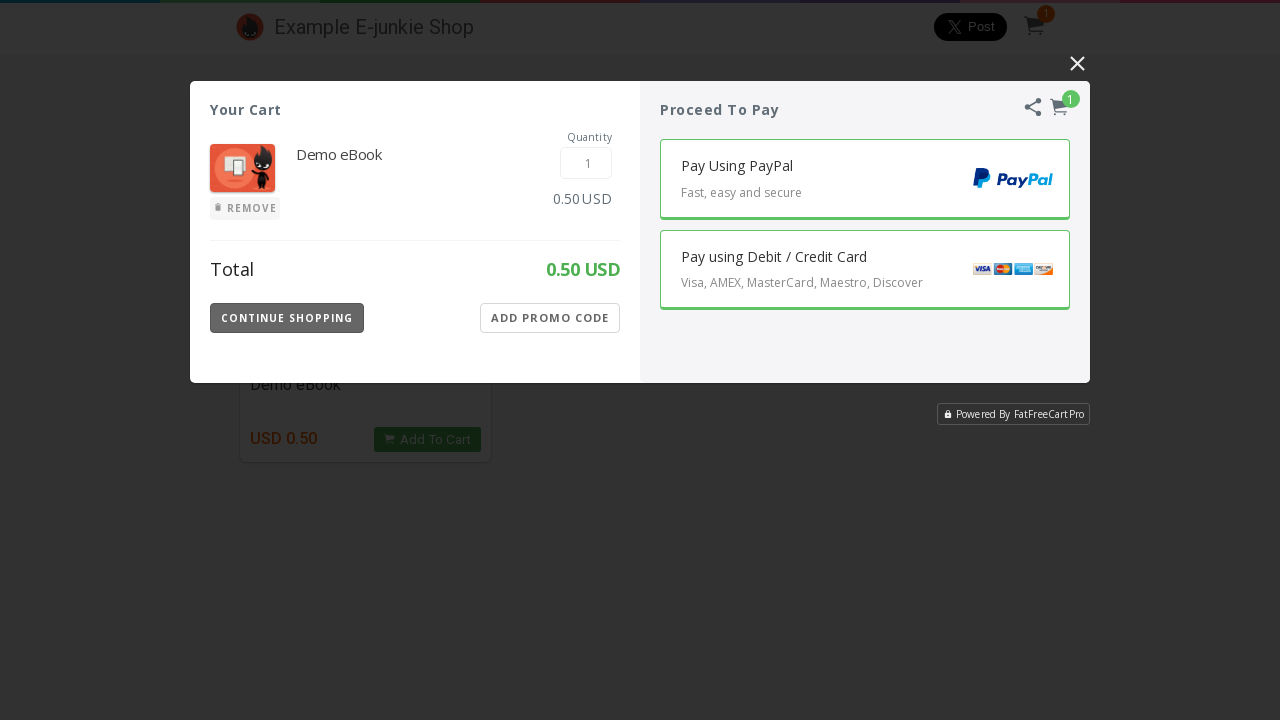

Clicked on Show Promo Code button at (550, 318) on iframe.EJIframeV3.EJOverlayV3 >> nth=0 >> internal:control=enter-frame >> #Overl
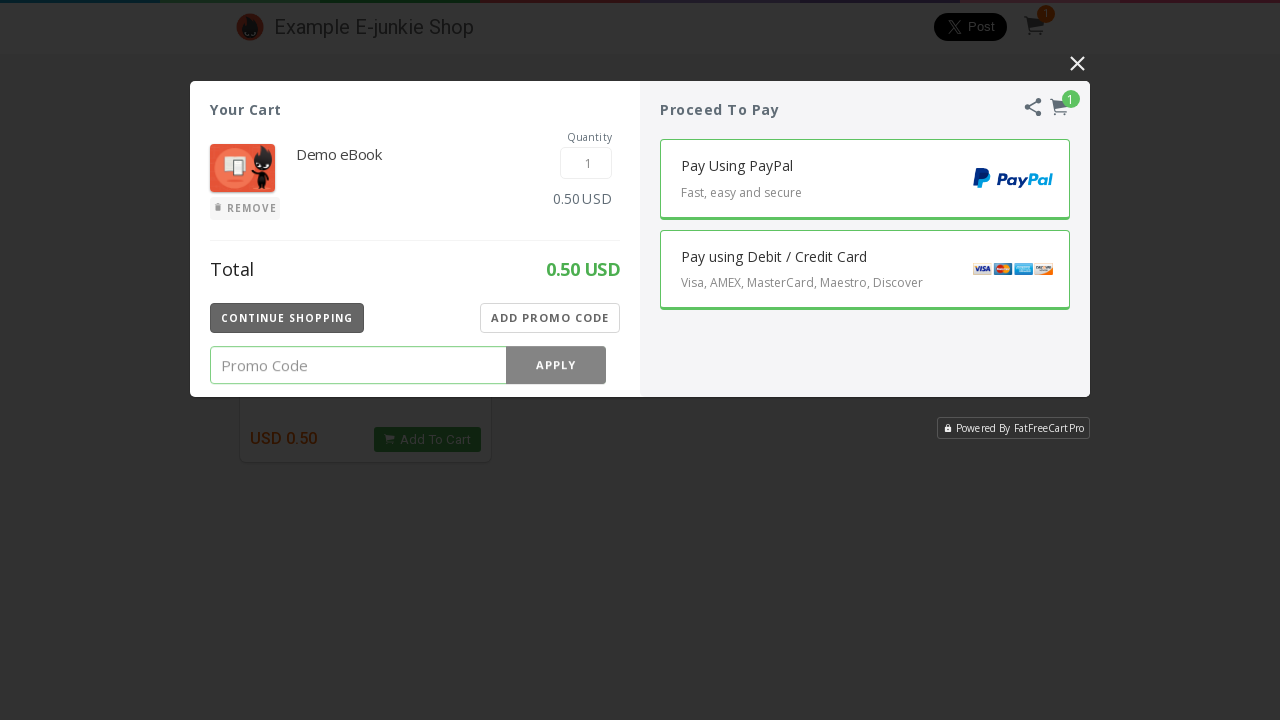

Waited 1 second for promo code input to appear
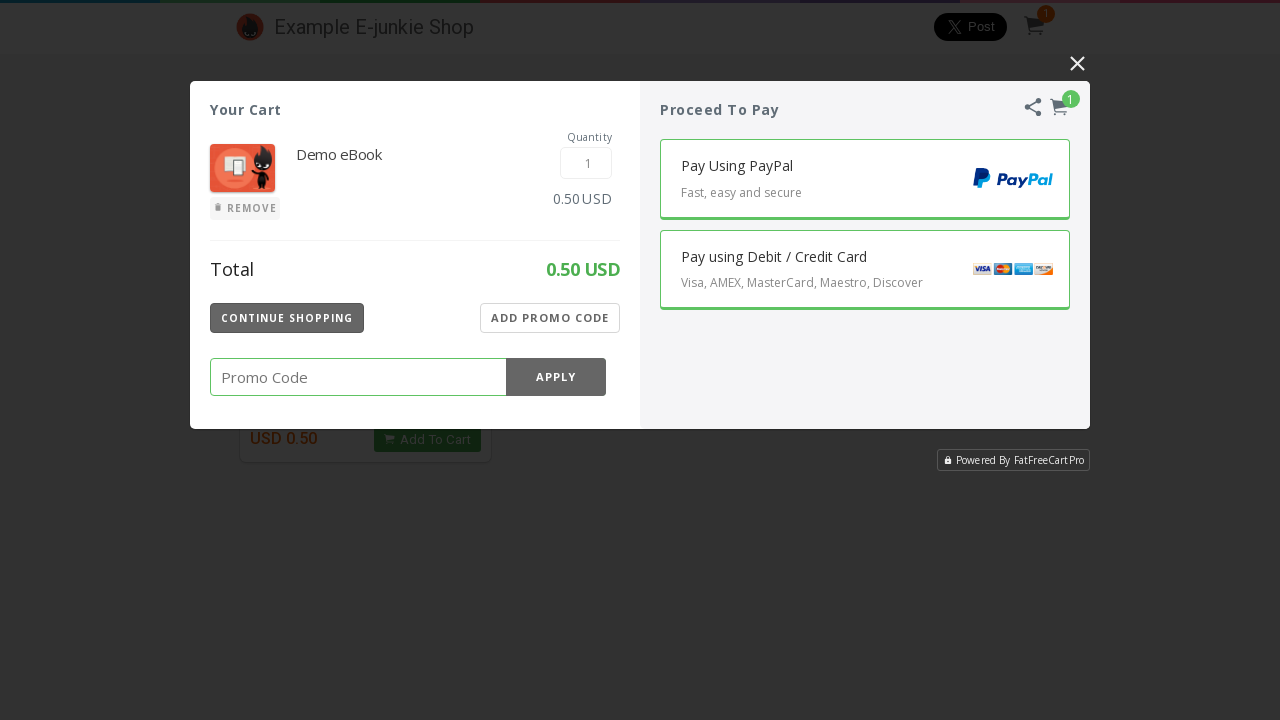

Entered invalid promo code '123' on iframe.EJIframeV3.EJOverlayV3 >> nth=0 >> internal:control=enter-frame >> input[
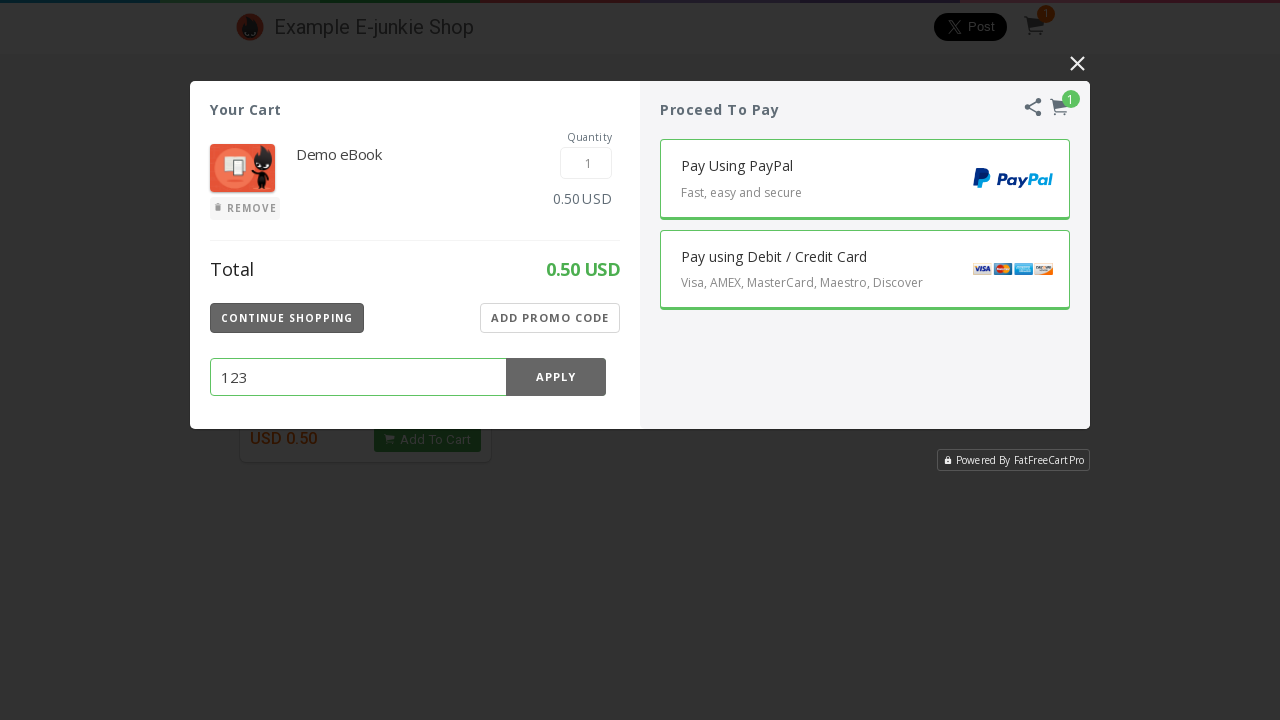

Waited 1 second after entering promo code
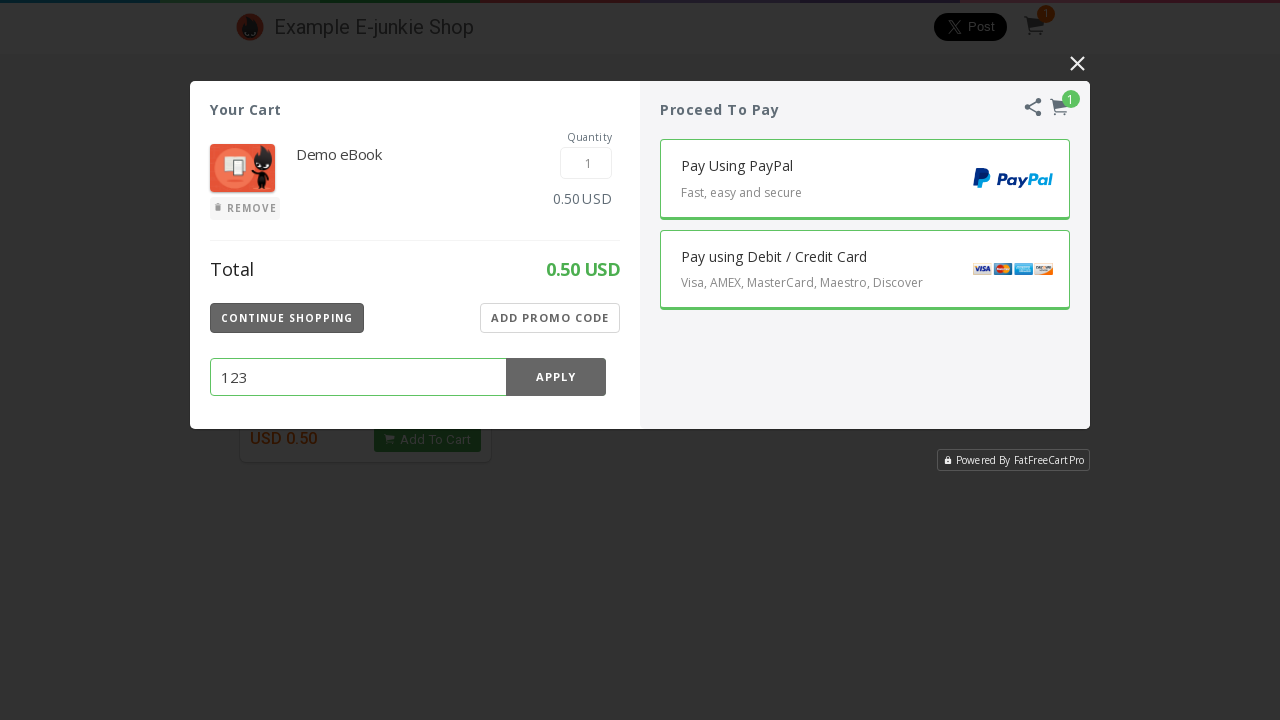

Clicked Apply button to submit promo code at (556, 377) on iframe.EJIframeV3.EJOverlayV3 >> nth=0 >> internal:control=enter-frame >> xpath=
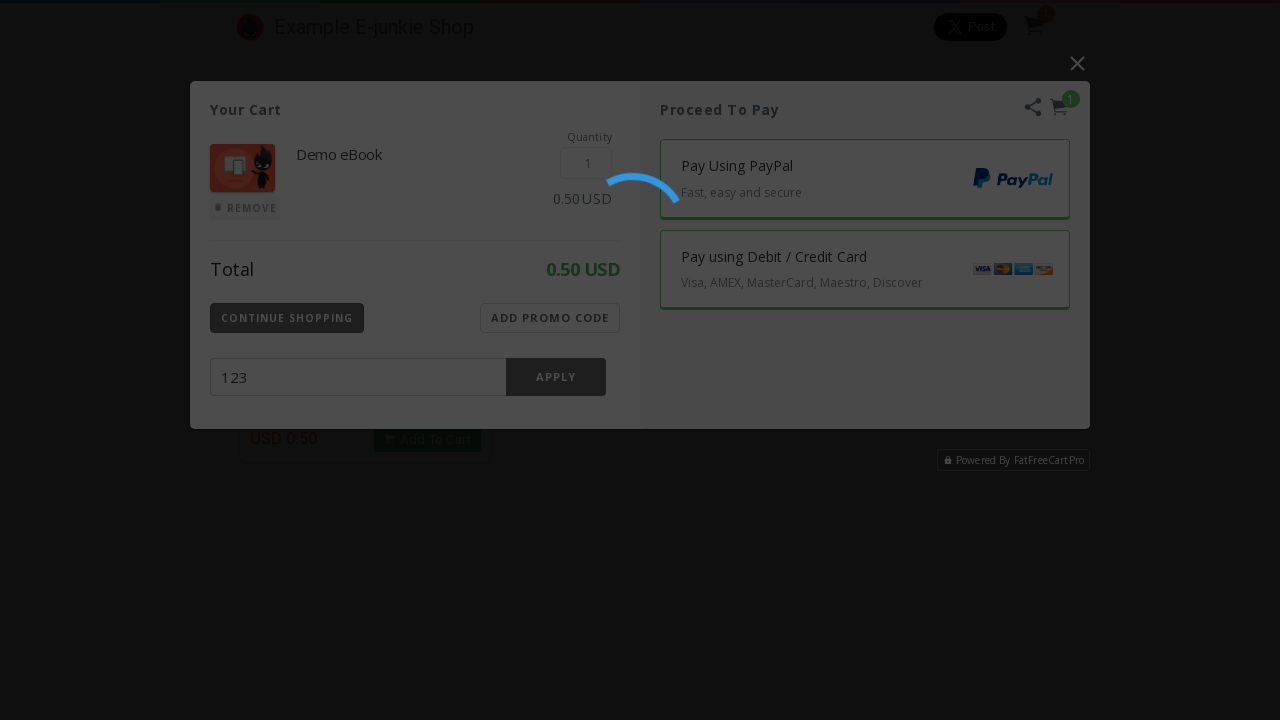

Waited 3 seconds for error message to appear
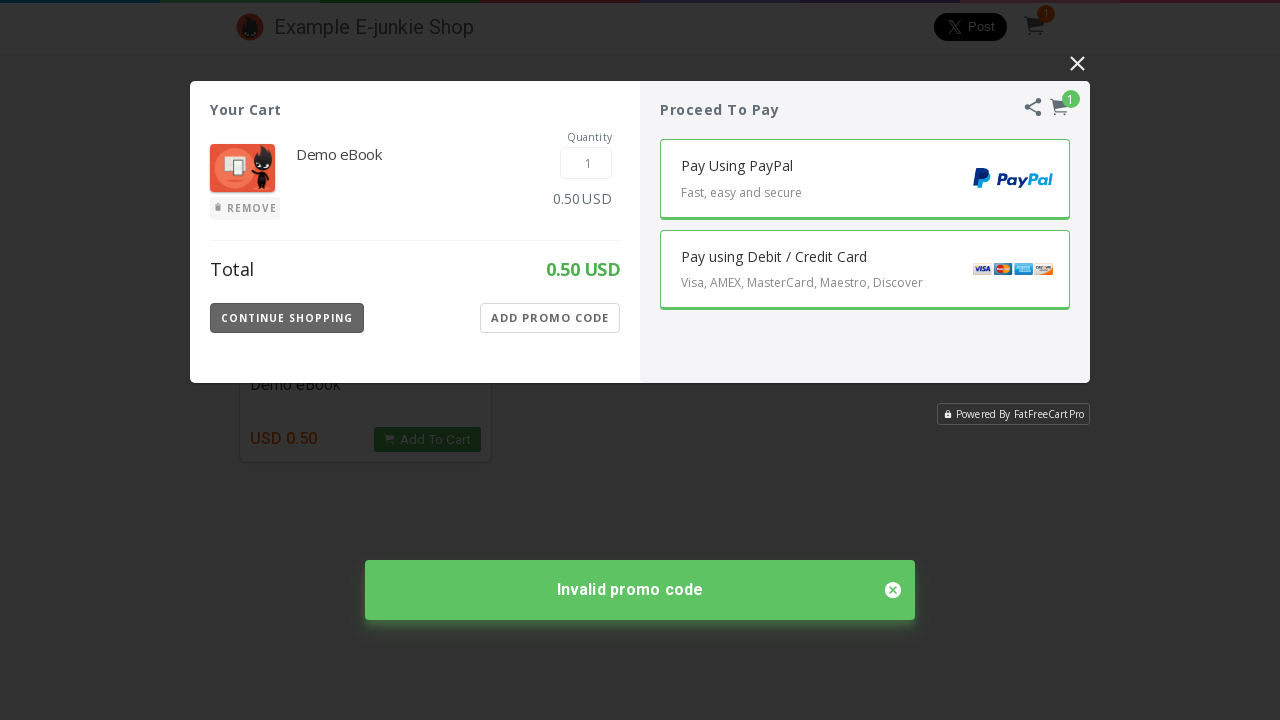

Retrieved error message text from SnackBar
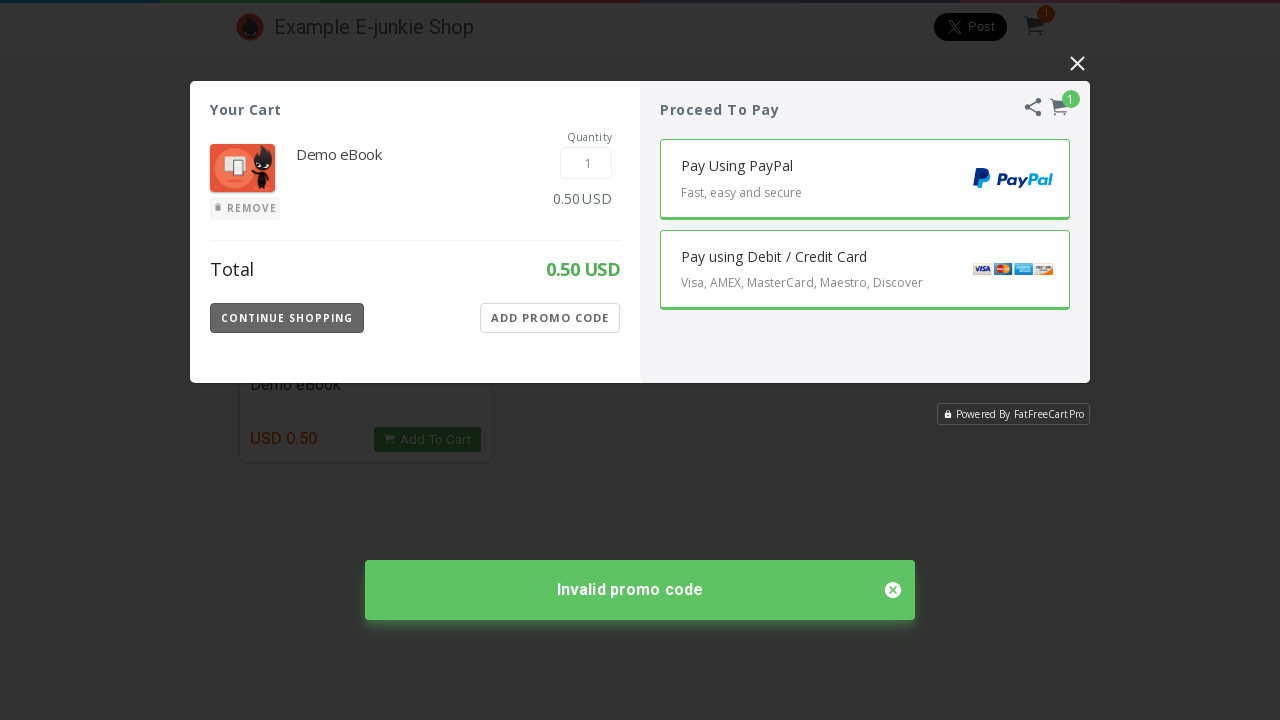

Verified that error message contains 'Invalid promo code'
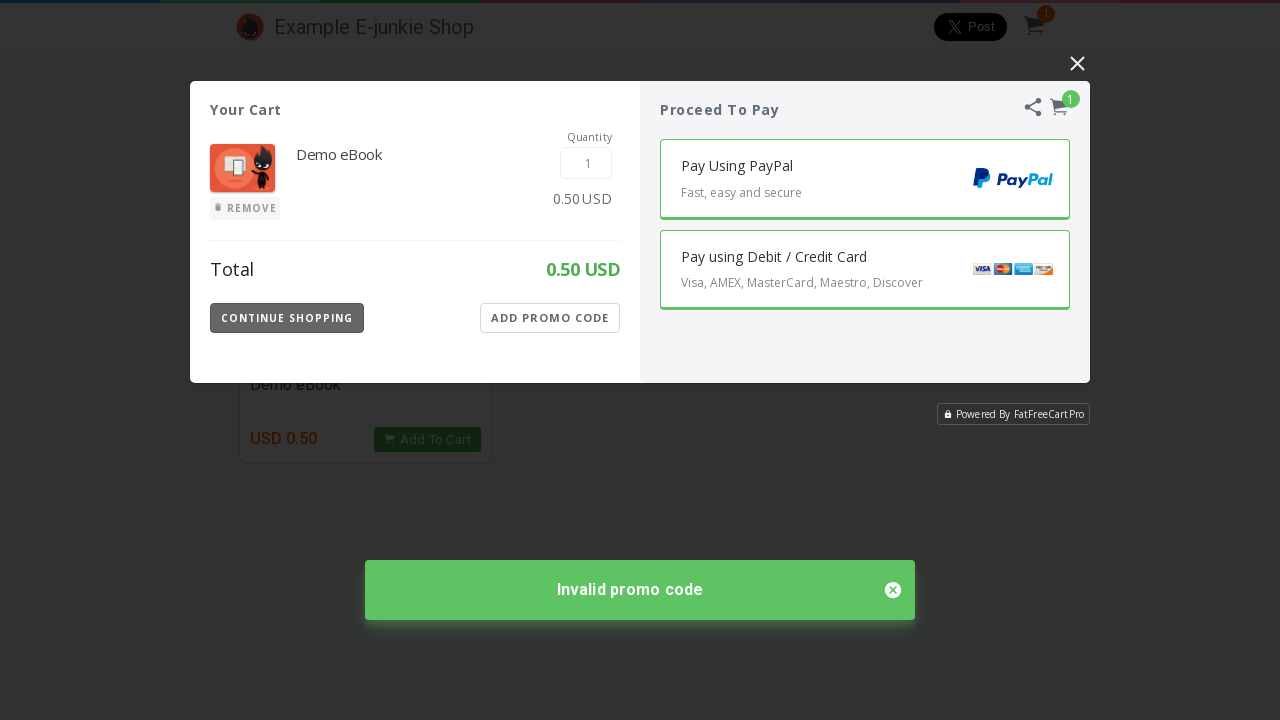

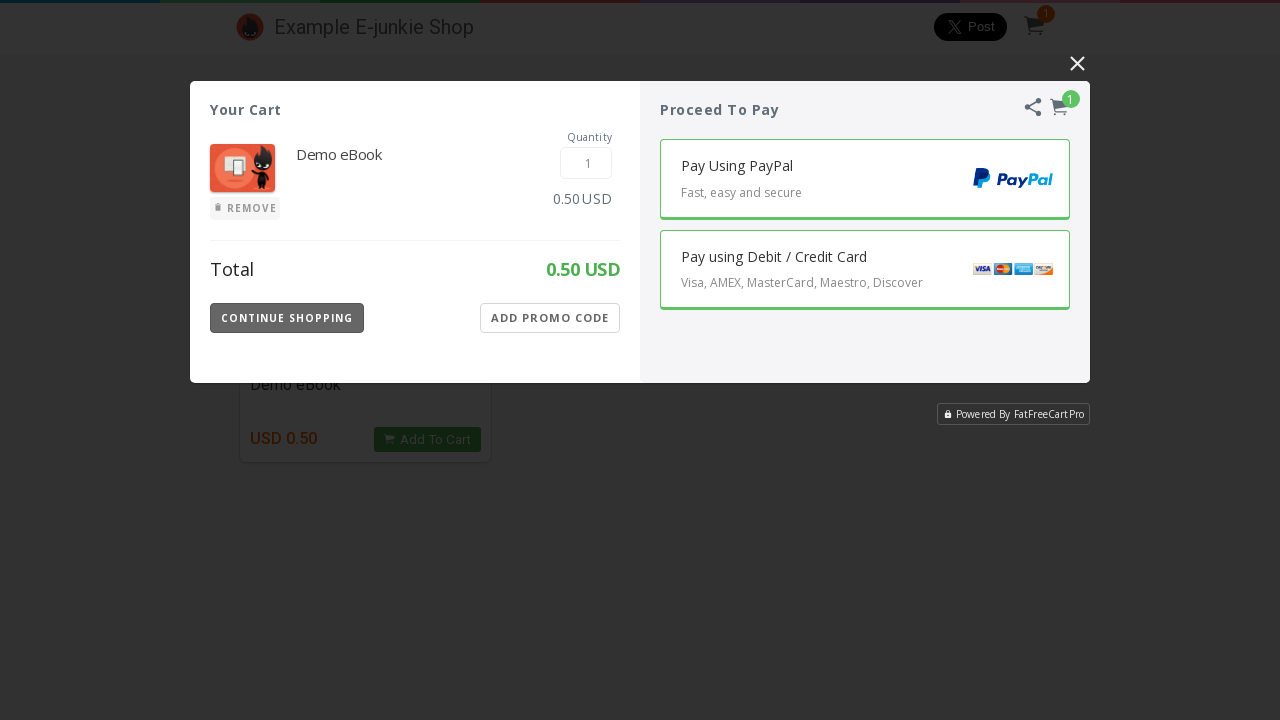